Verifies that the DuckDuckGo homepage loads by checking the page title

Starting URL: https://duckduckgo.com/

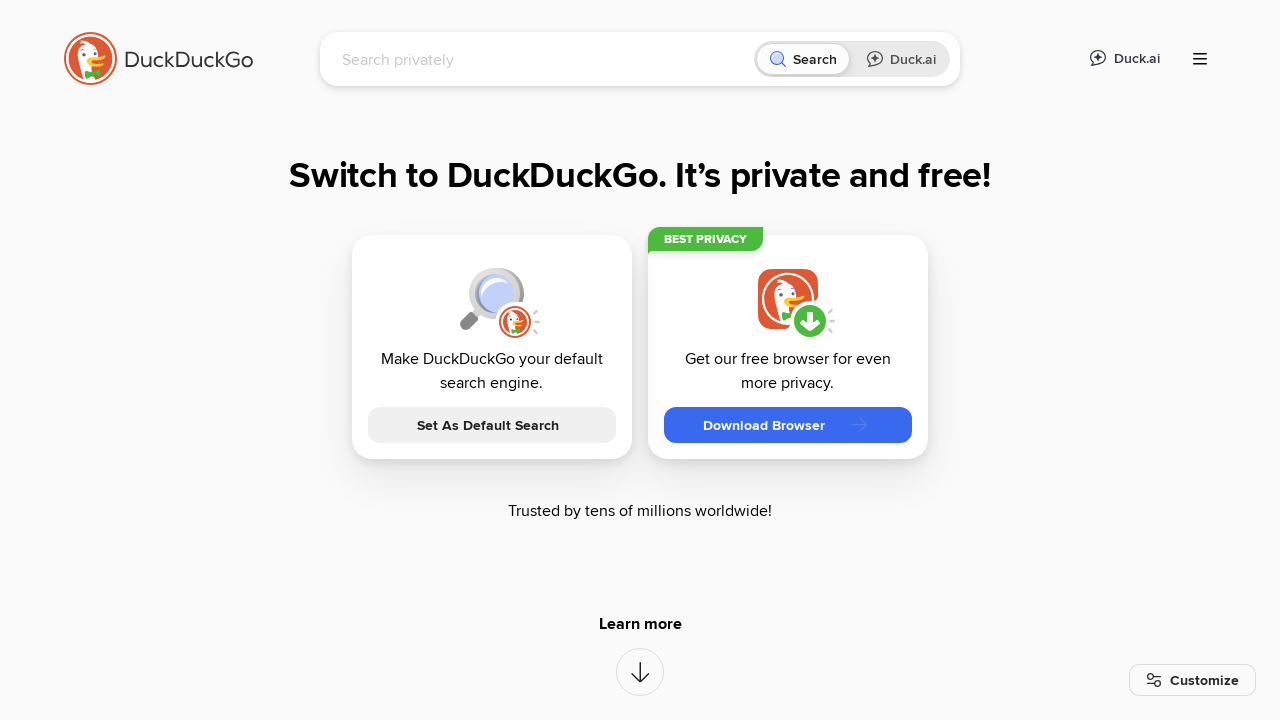

Verified that page title contains 'DuckDuckGo'
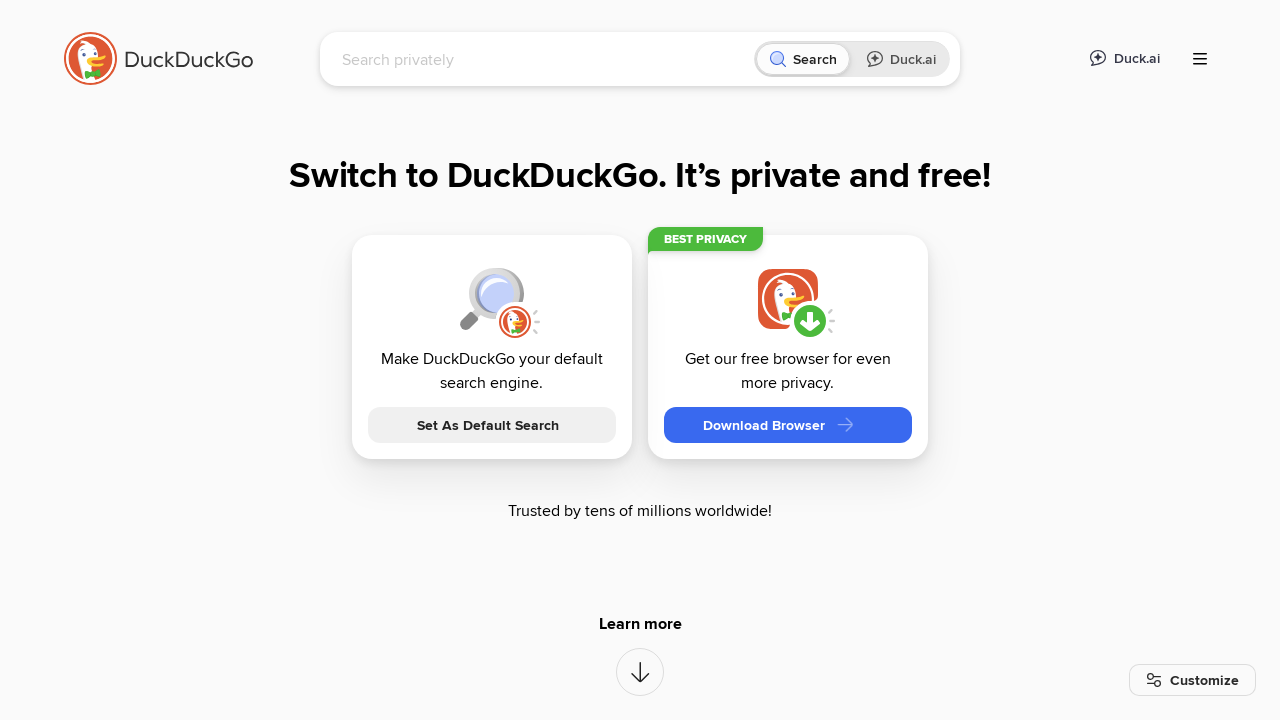

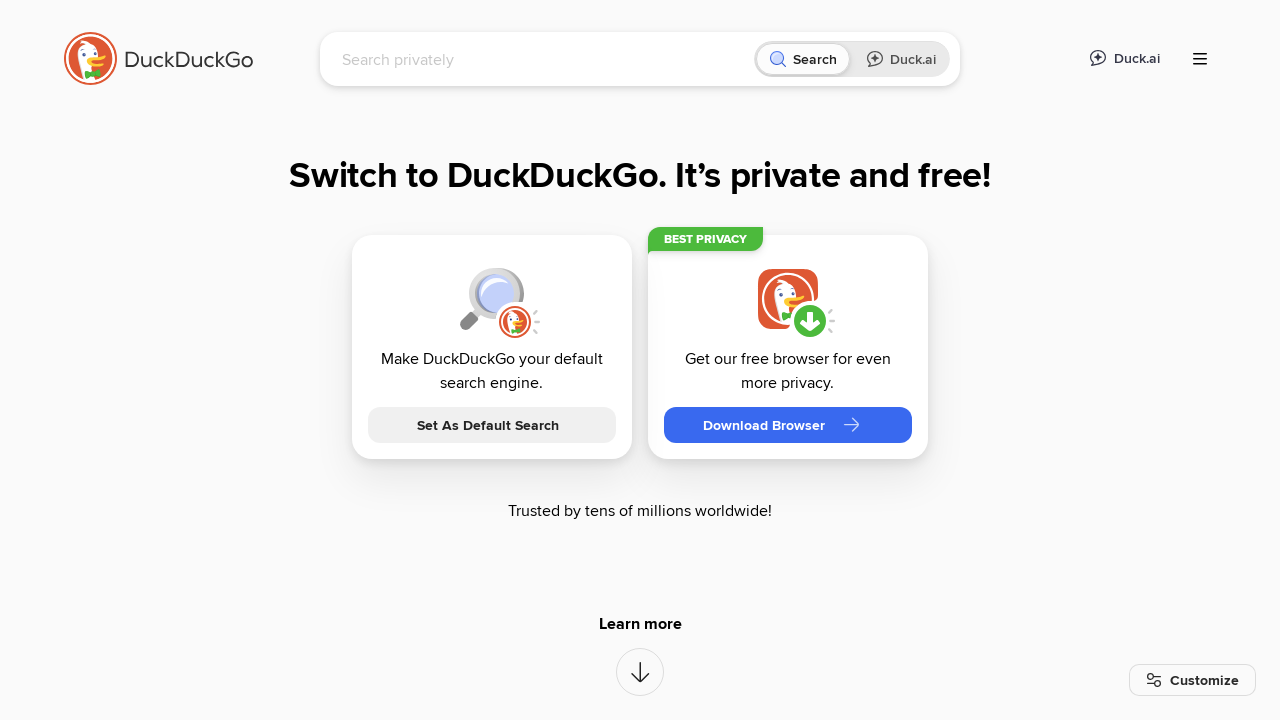